Tests keyboard input functionality by typing text into a text area field and then clearing it

Starting URL: https://bonigarcia.dev/selenium-webdriver-java/web-form.html

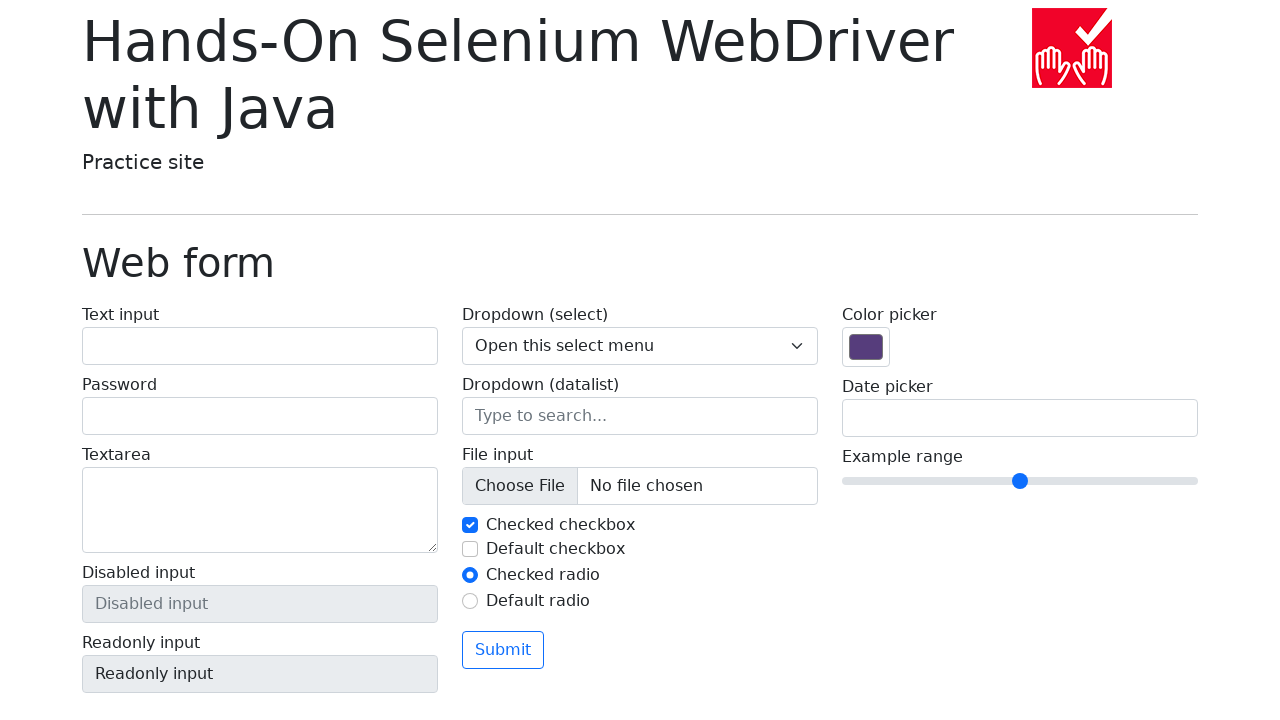

Typed 'Hello, this is test.' into text area field on #my-text-id
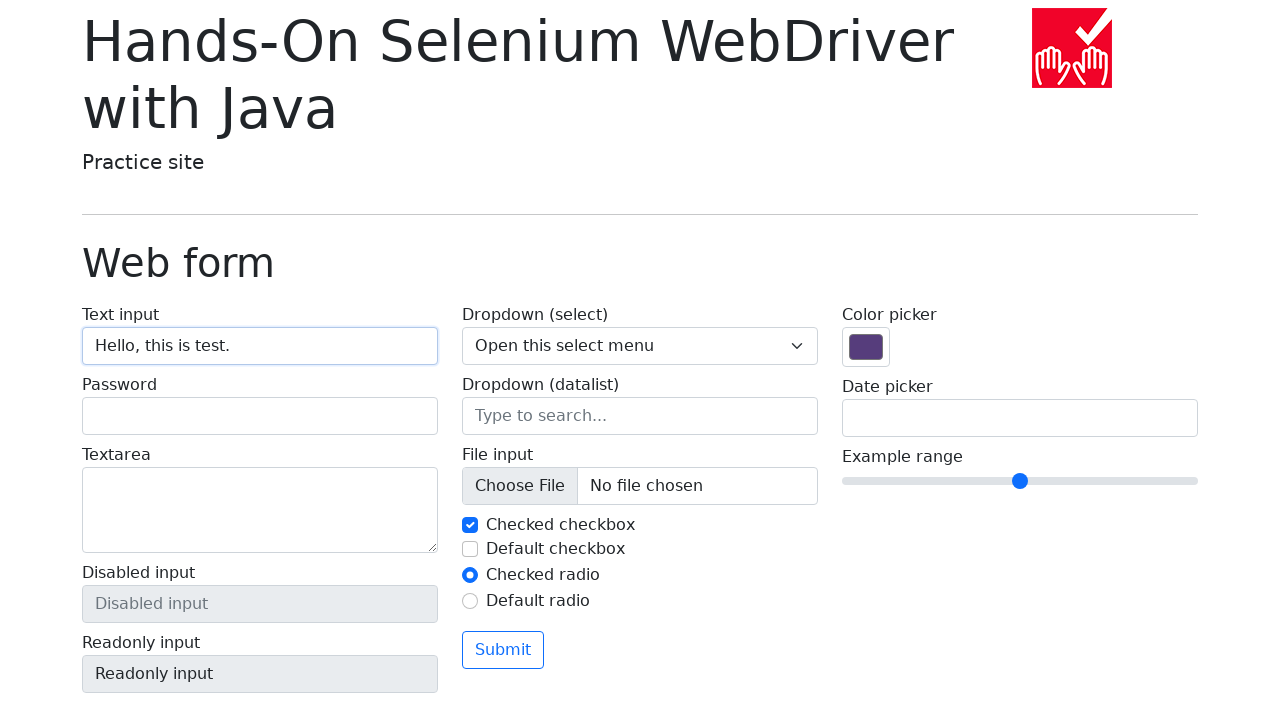

Cleared the text area field on #my-text-id
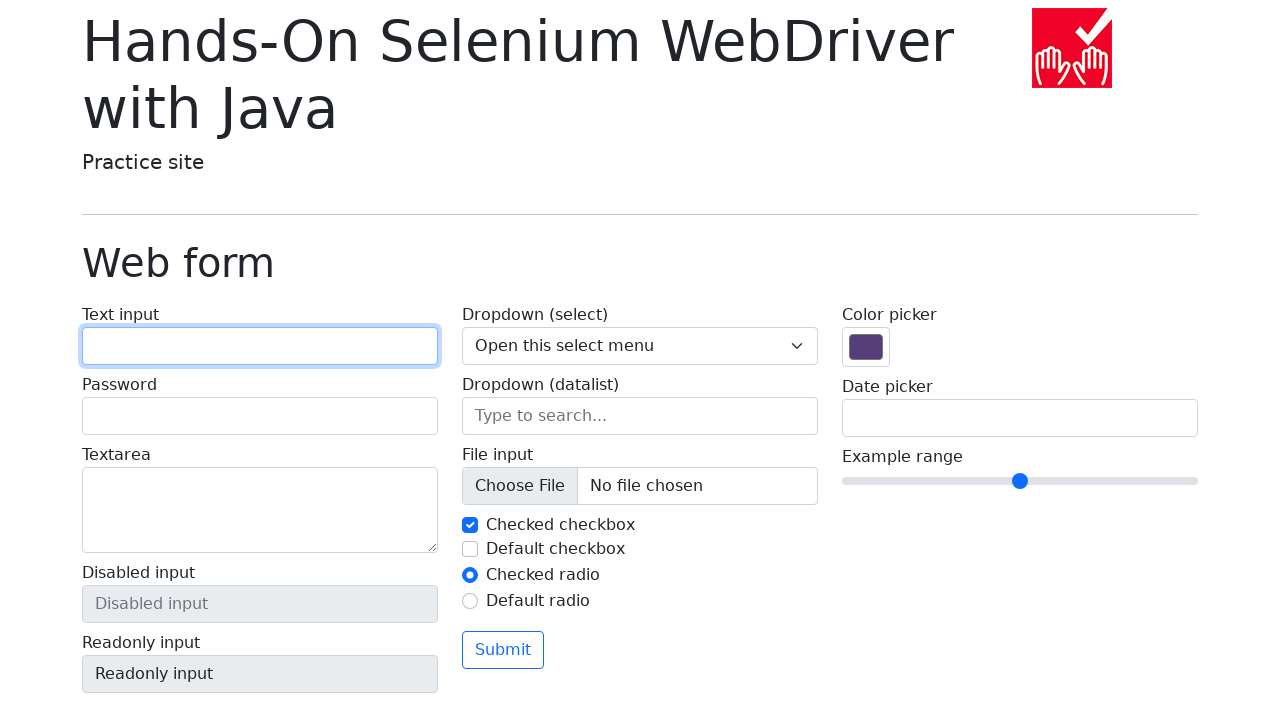

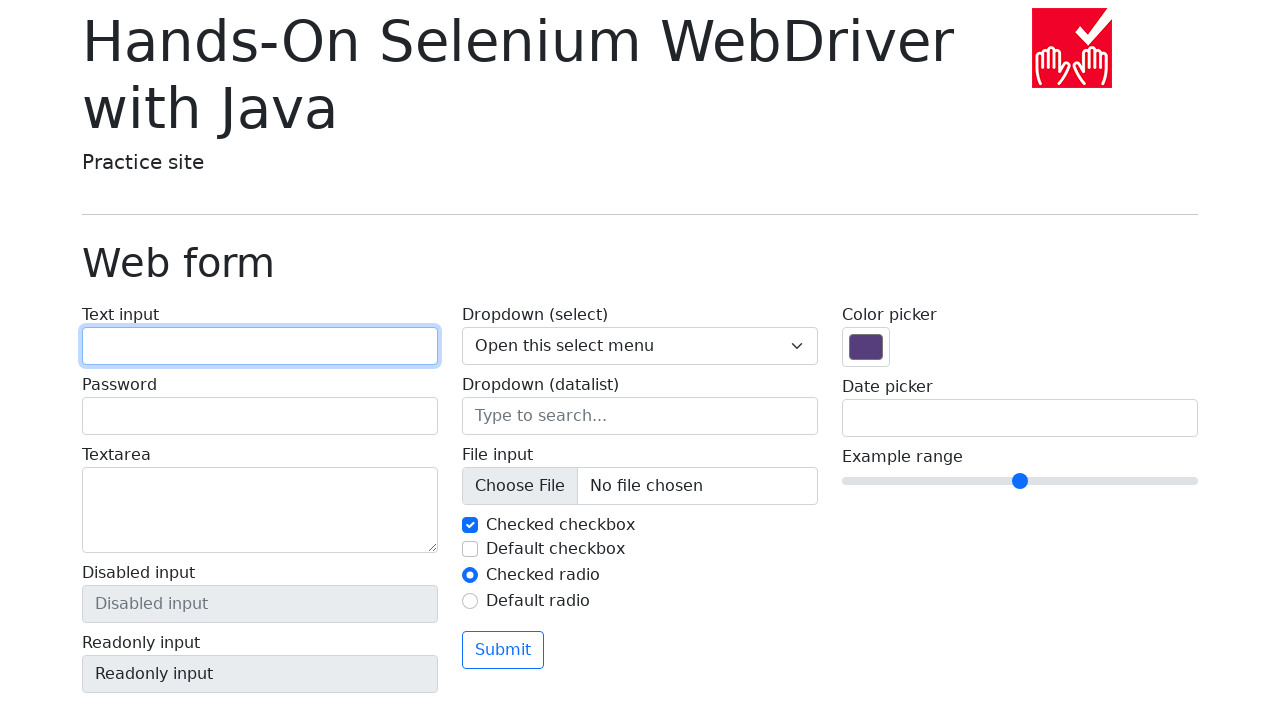